Tests the search functionality on Japan's National Tax Agency corporate number publication site by filling in prefecture, city, and detailed address fields, then submitting the search form and verifying results load.

Starting URL: https://www.houjin-bangou.nta.go.jp/index.html

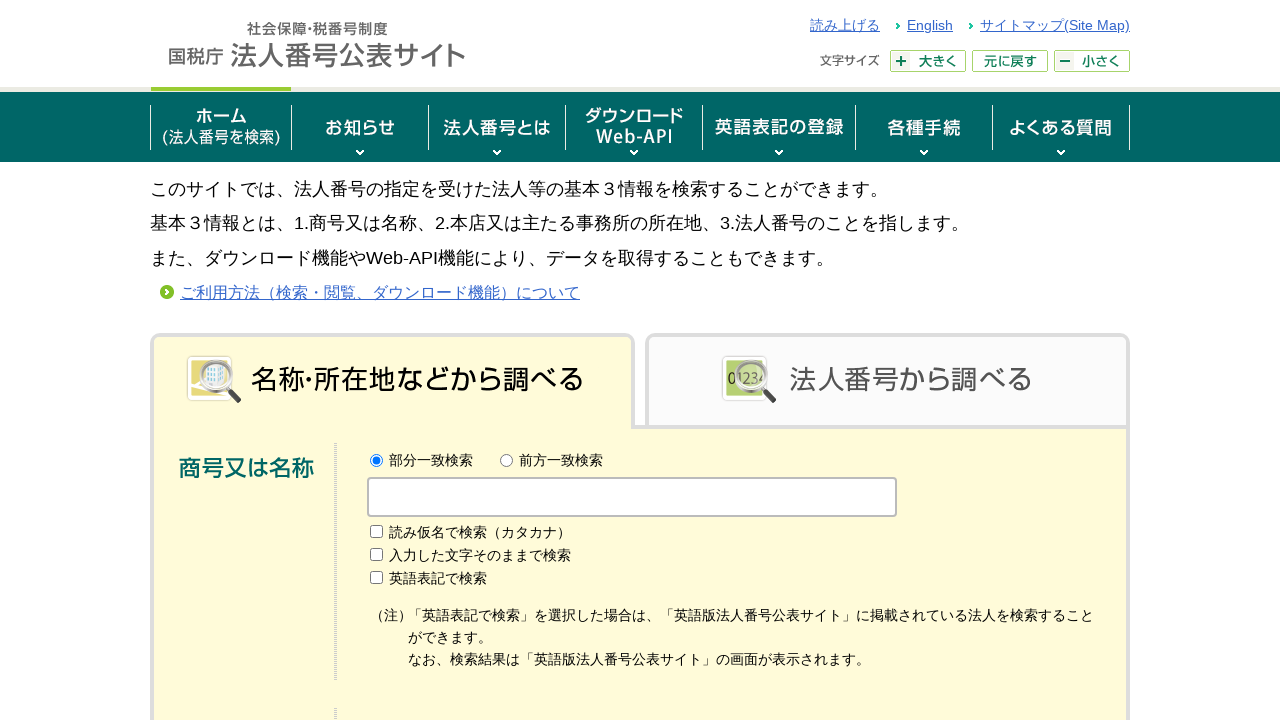

Waited for company name input field to be available
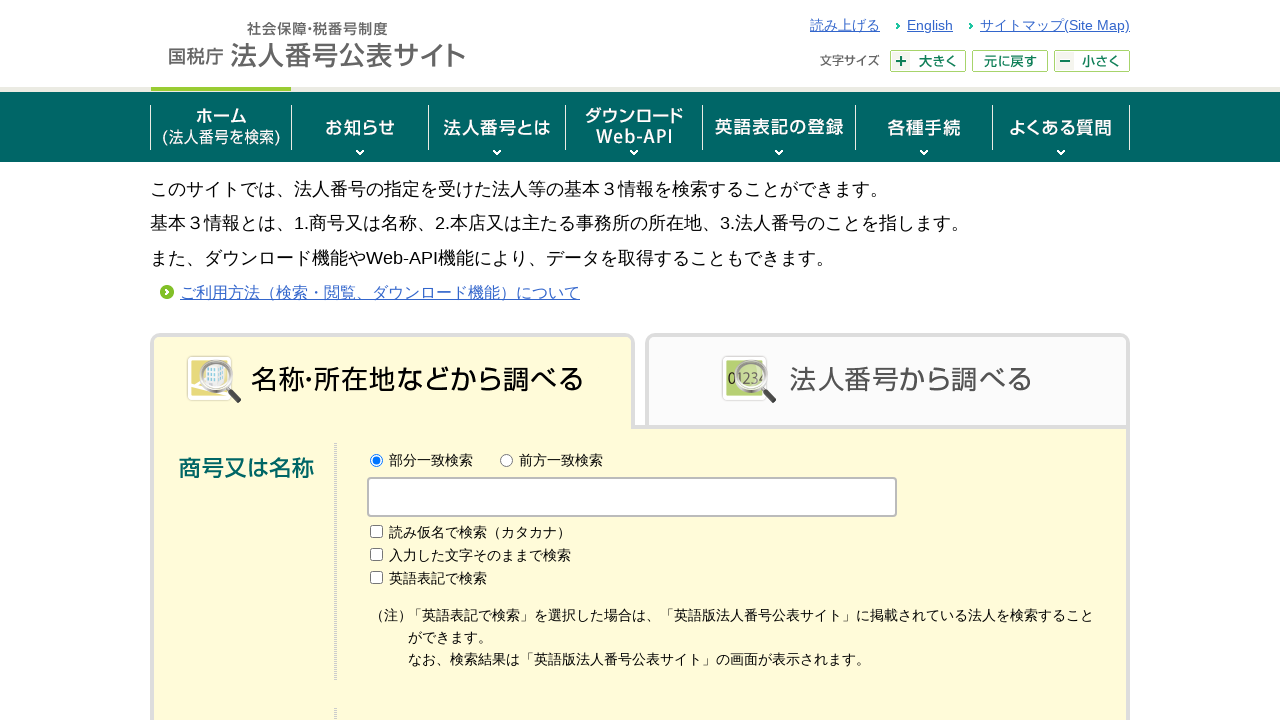

Selected Tokyo prefecture from dropdown on #addr_pref
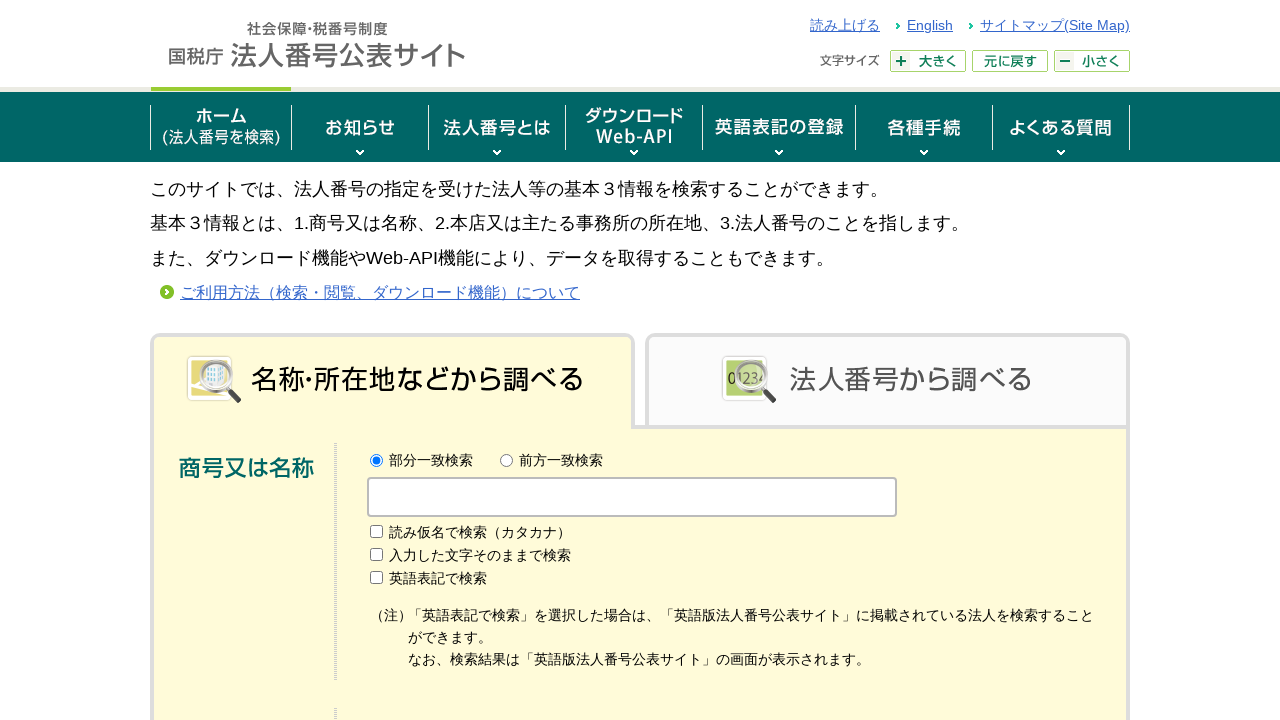

Waited 500ms for city dropdown to populate
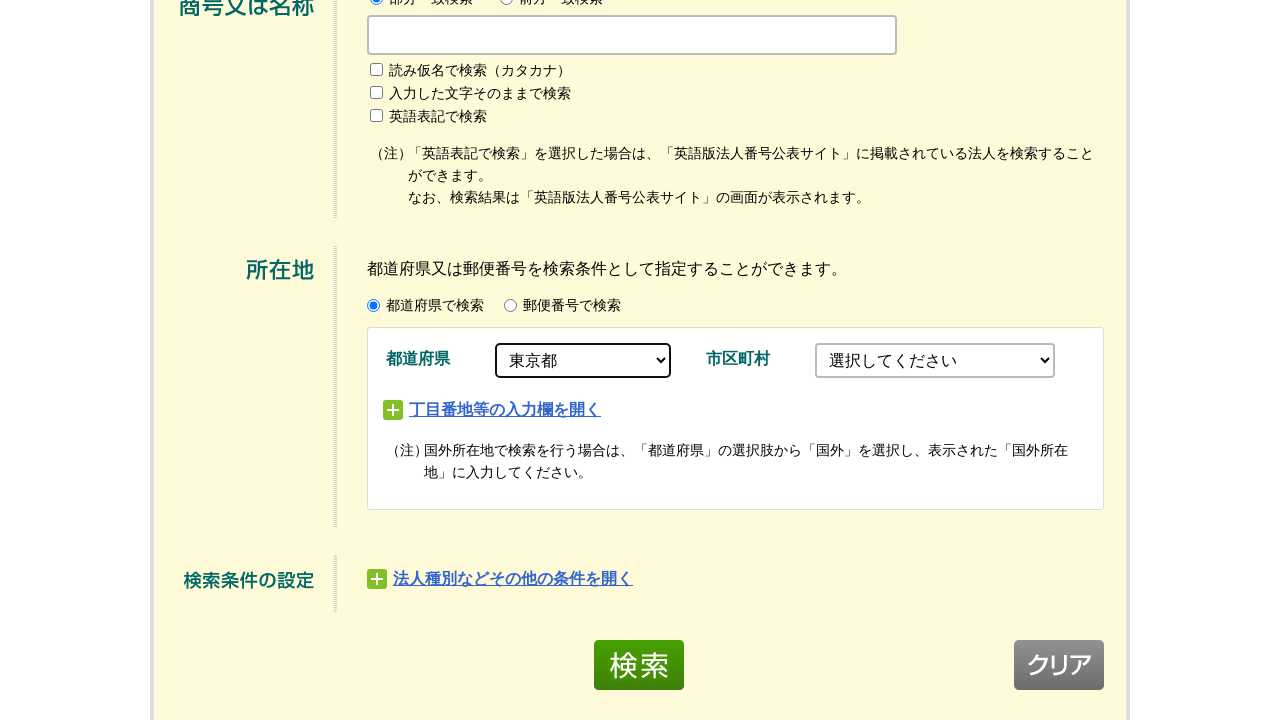

Selected Chiyoda-ku city from dropdown on #addr_city
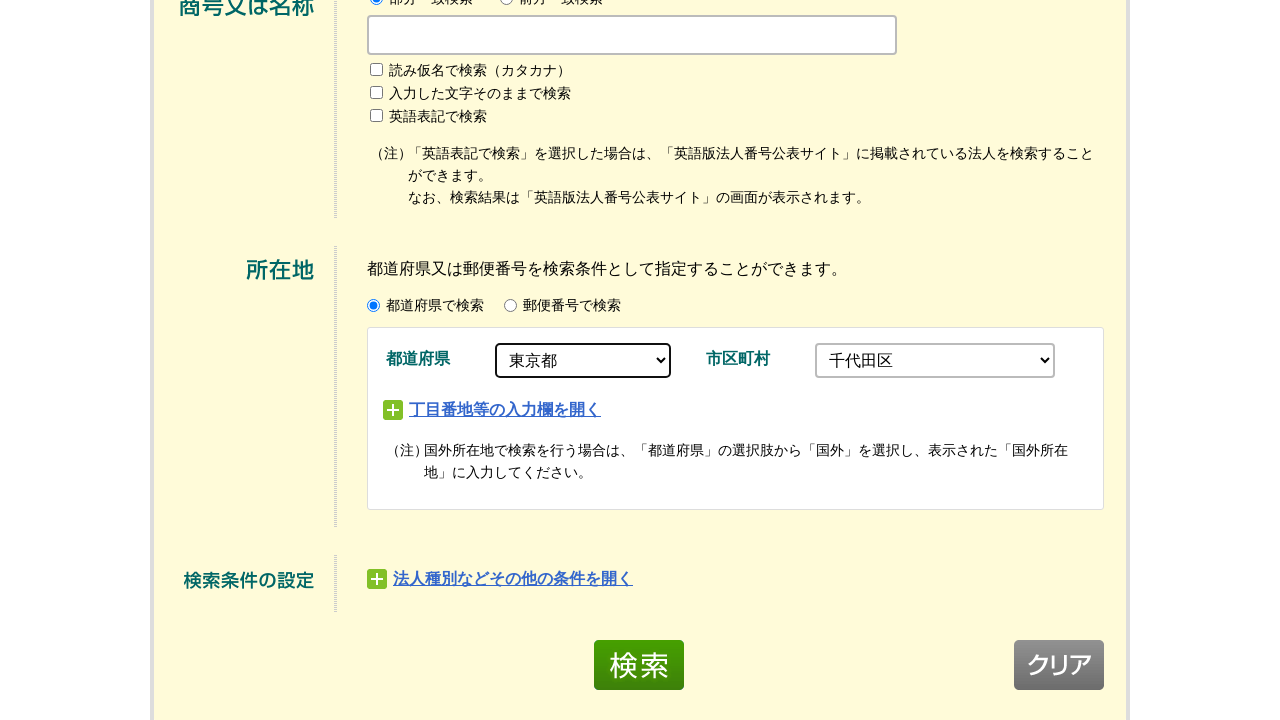

Clicked details address expansion link at (492, 410) on a.rs_preserve
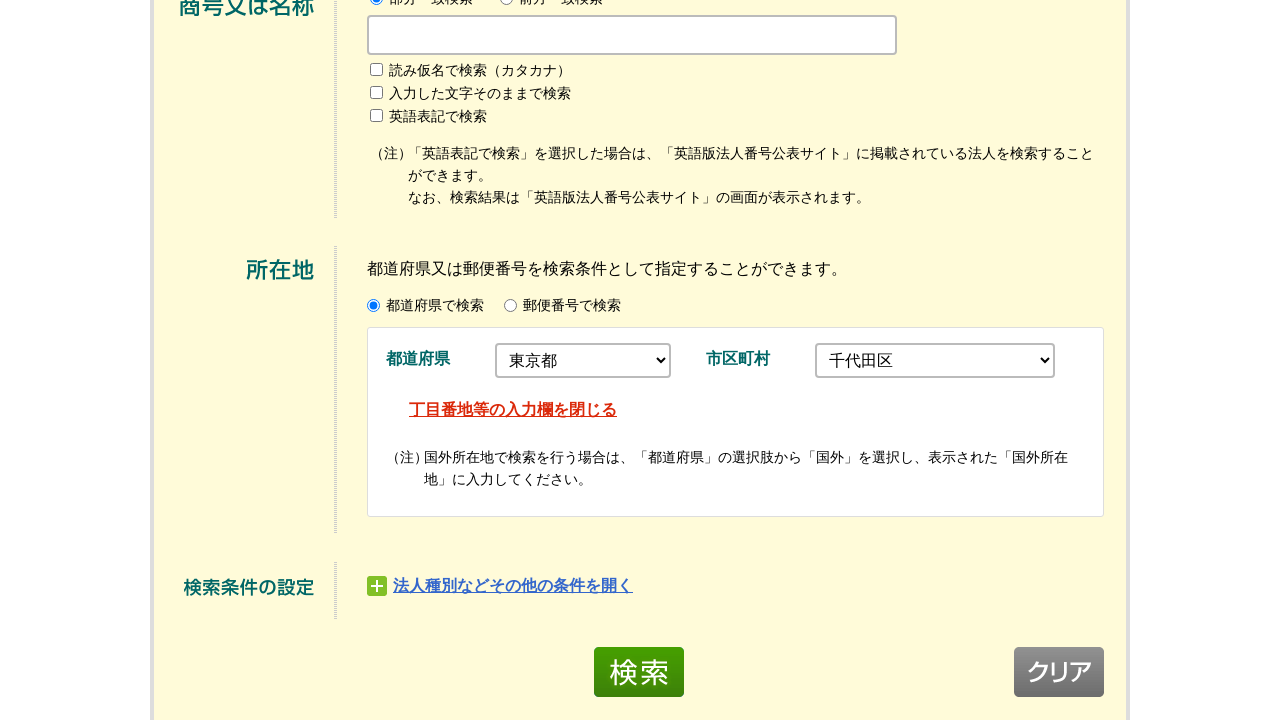

Waited 300ms for details input field to appear
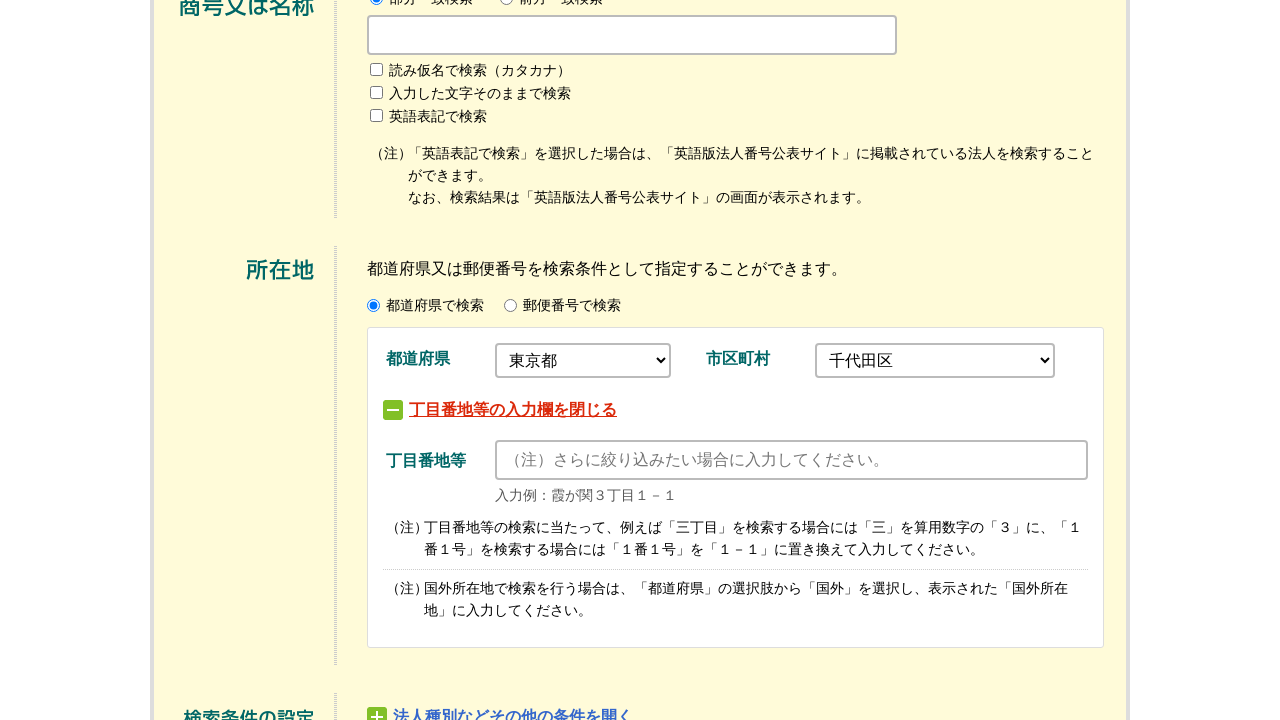

Filled detailed address field with '丸の内１丁目１－１パレスビル５階' on #addr_town
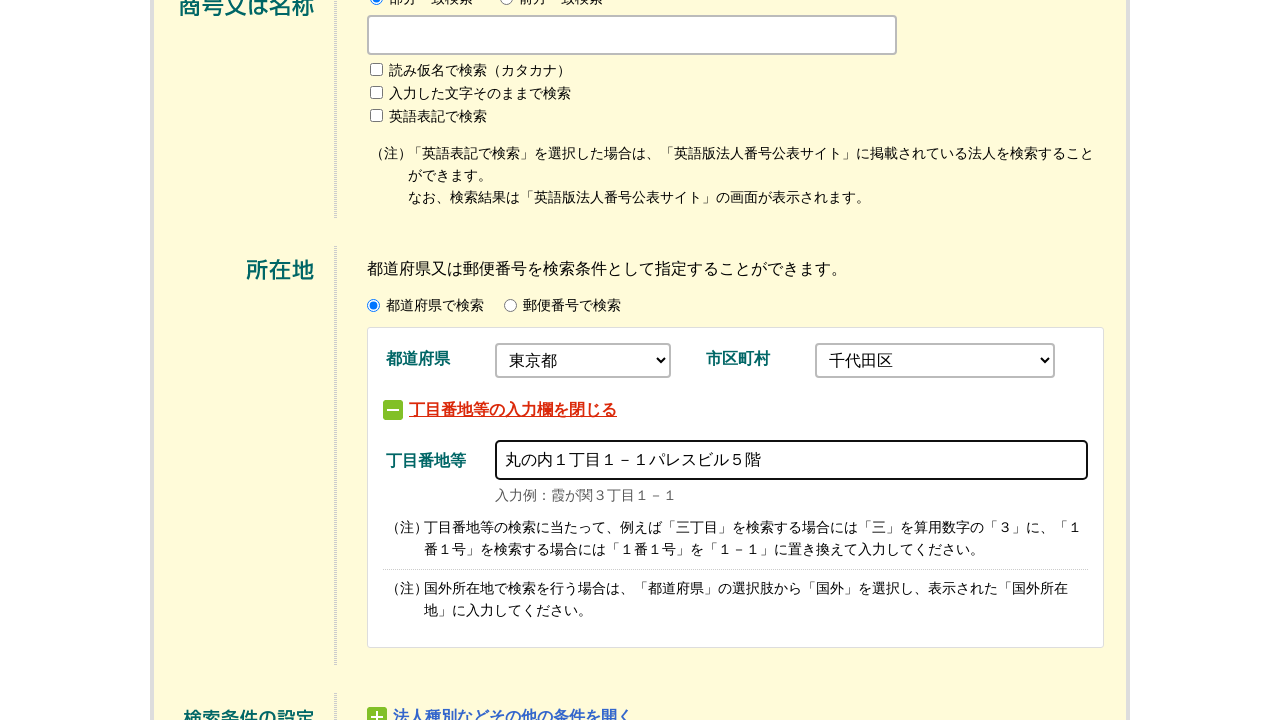

Clicked search button to submit form at (639, 361) on button.submitBtn01#search_condition
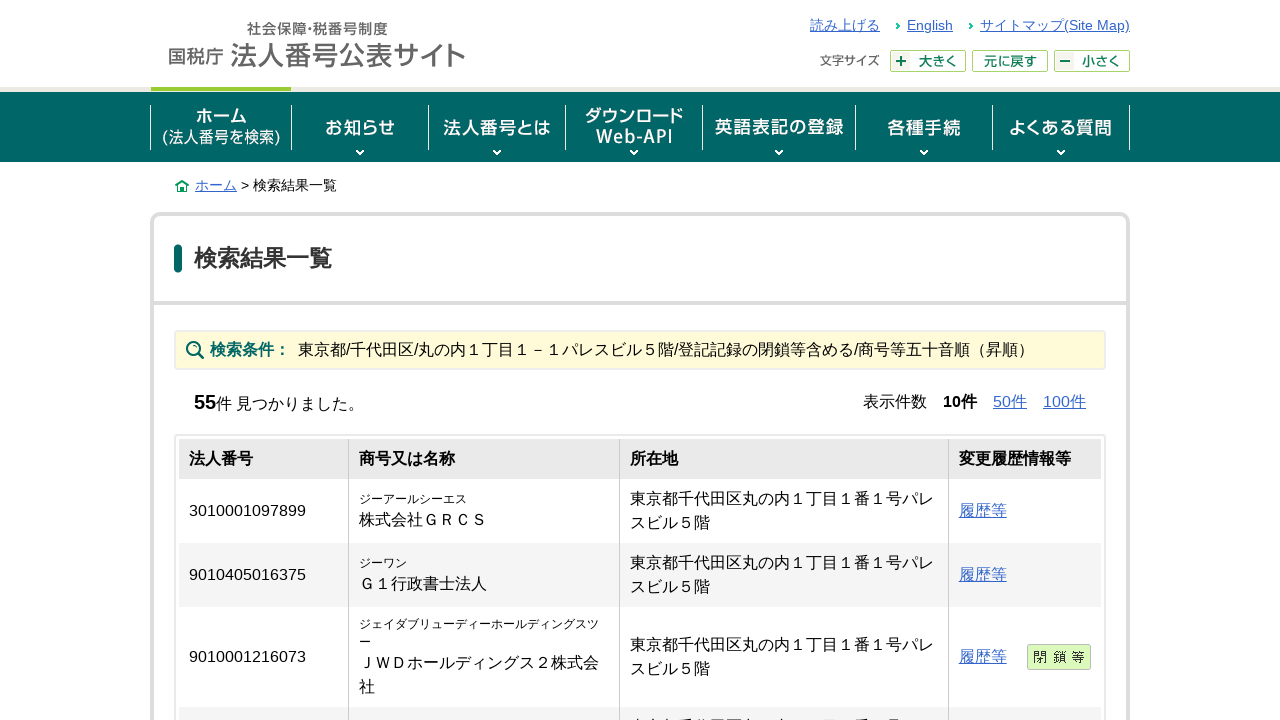

Search results table loaded successfully
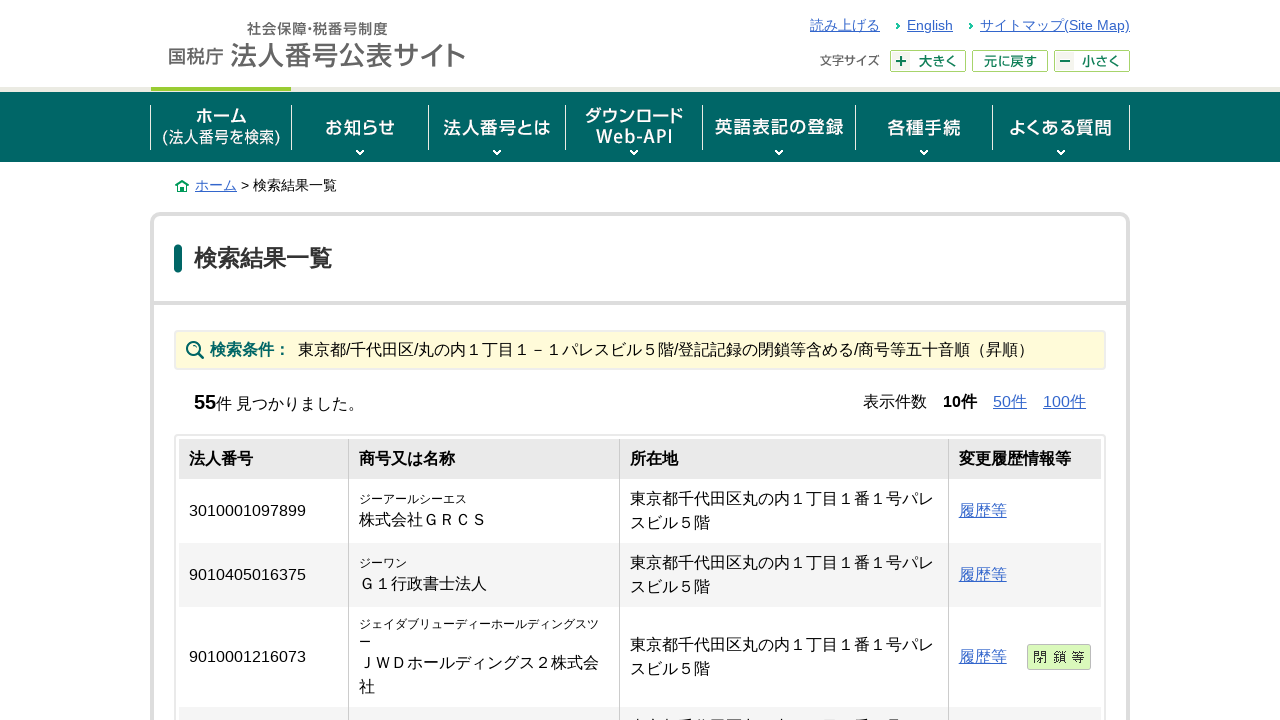

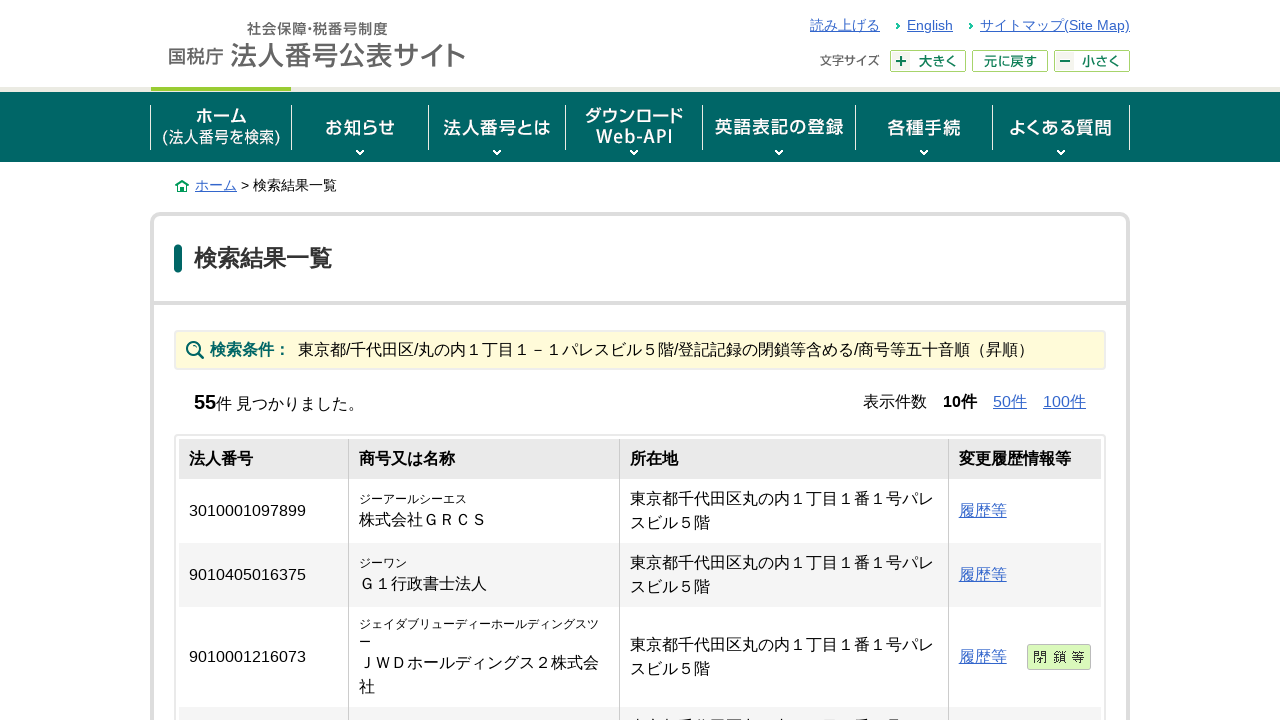